Opens Yandex Translate page and checks that browser console does not contain severe error messages

Starting URL: https://translate.yandex.ru/?lang=en-ru

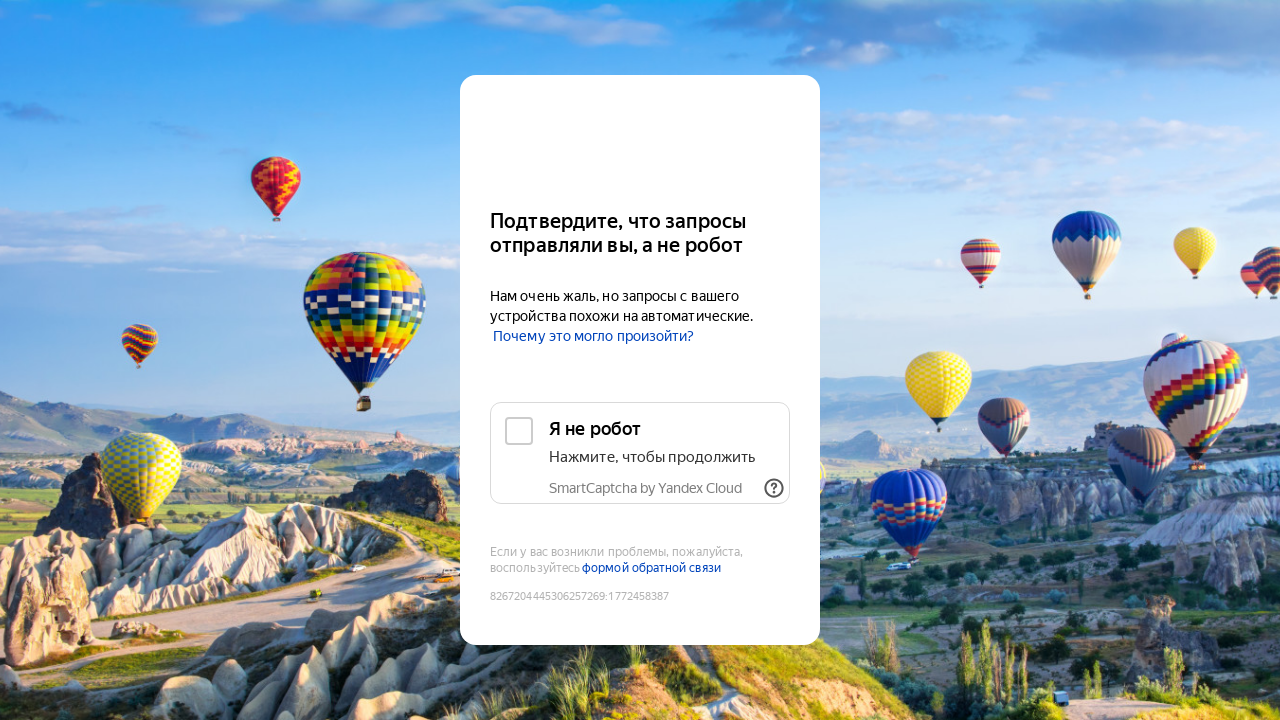

Set up console message handler
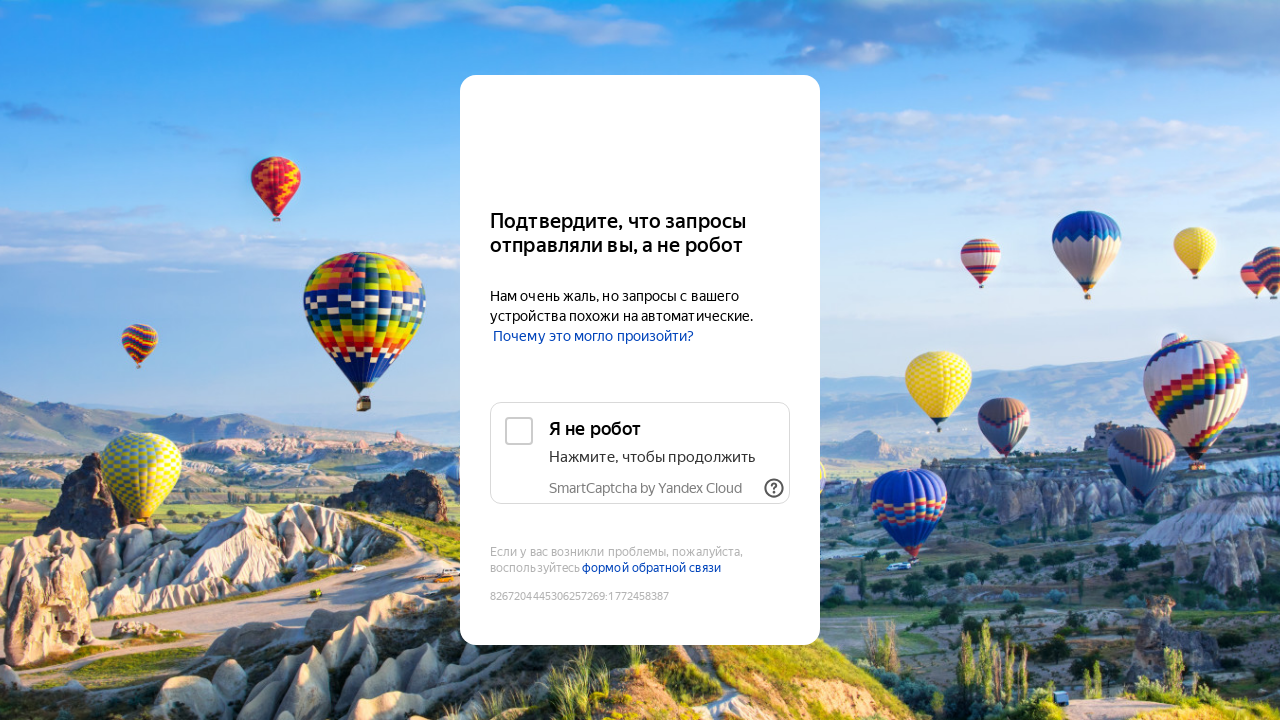

Reloaded Yandex Translate page to capture console messages from start
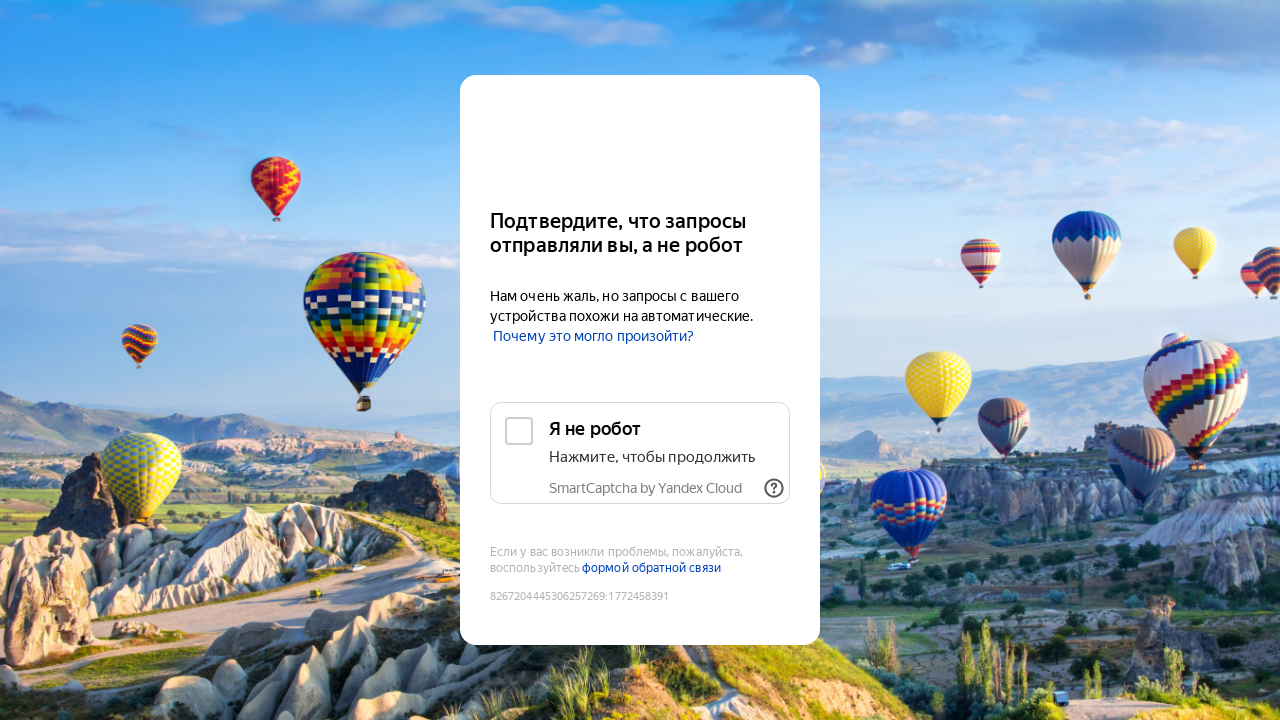

Waited for page to reach networkidle state
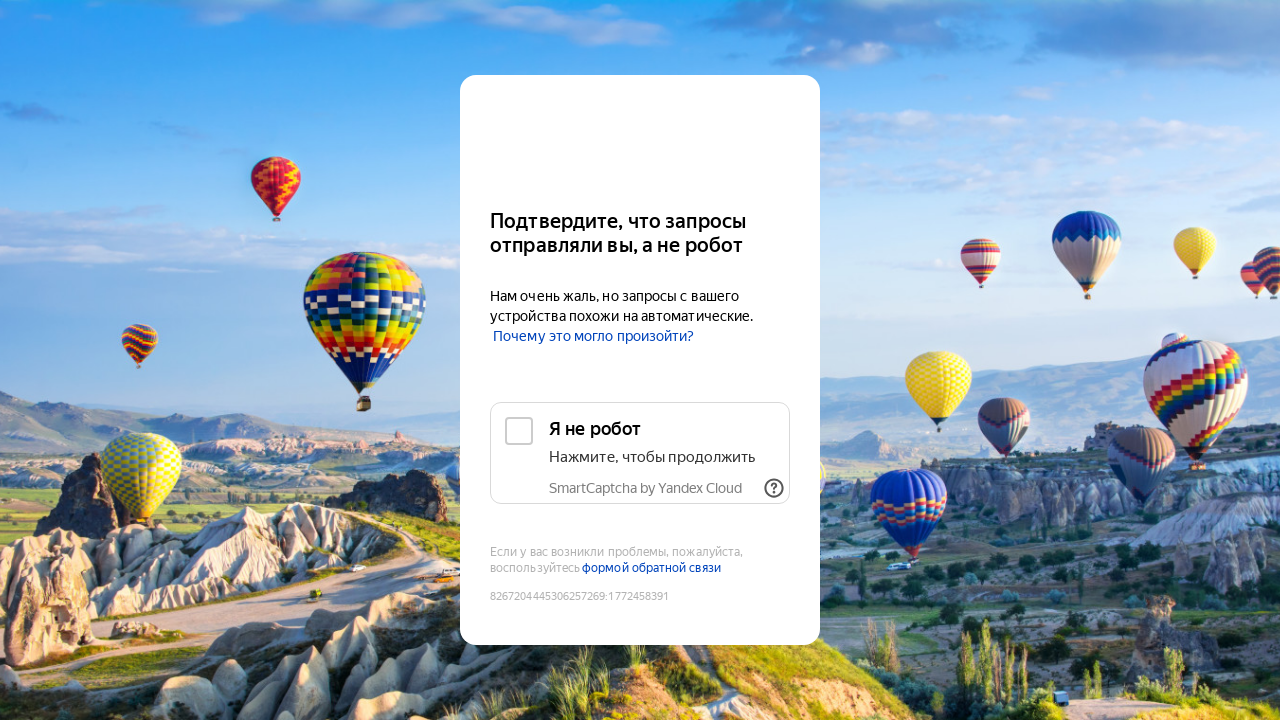

Verified that no SEVERE errors were found in console messages
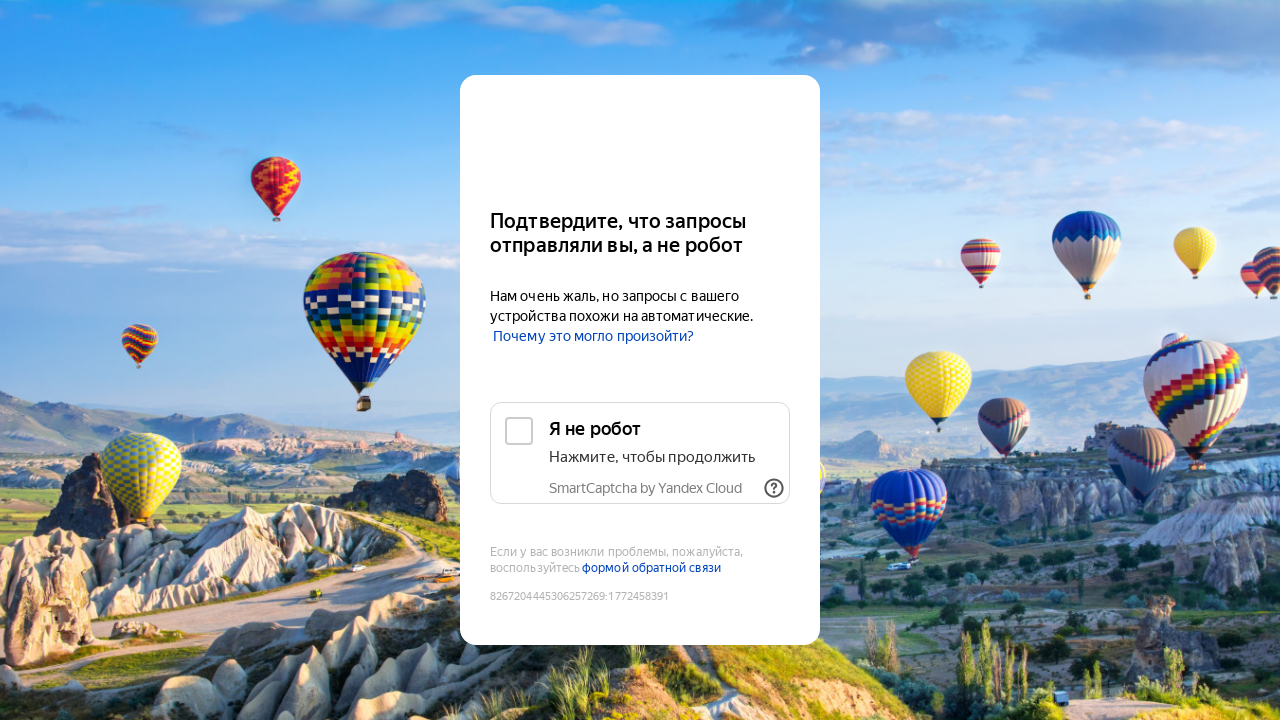

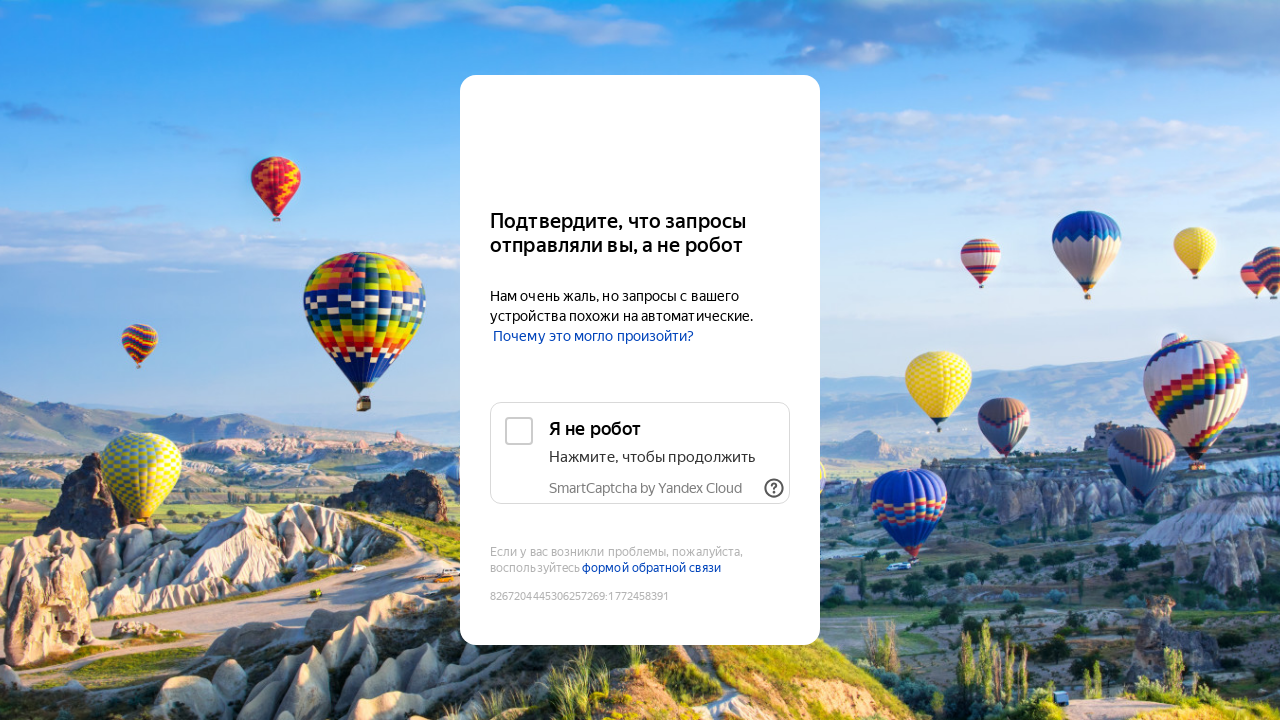